Tests window handling functionality by clicking a button that opens a new window, then switching to the child window to verify it opened correctly.

Starting URL: https://www.hyrtutorials.com/p/window-handles-practice.html

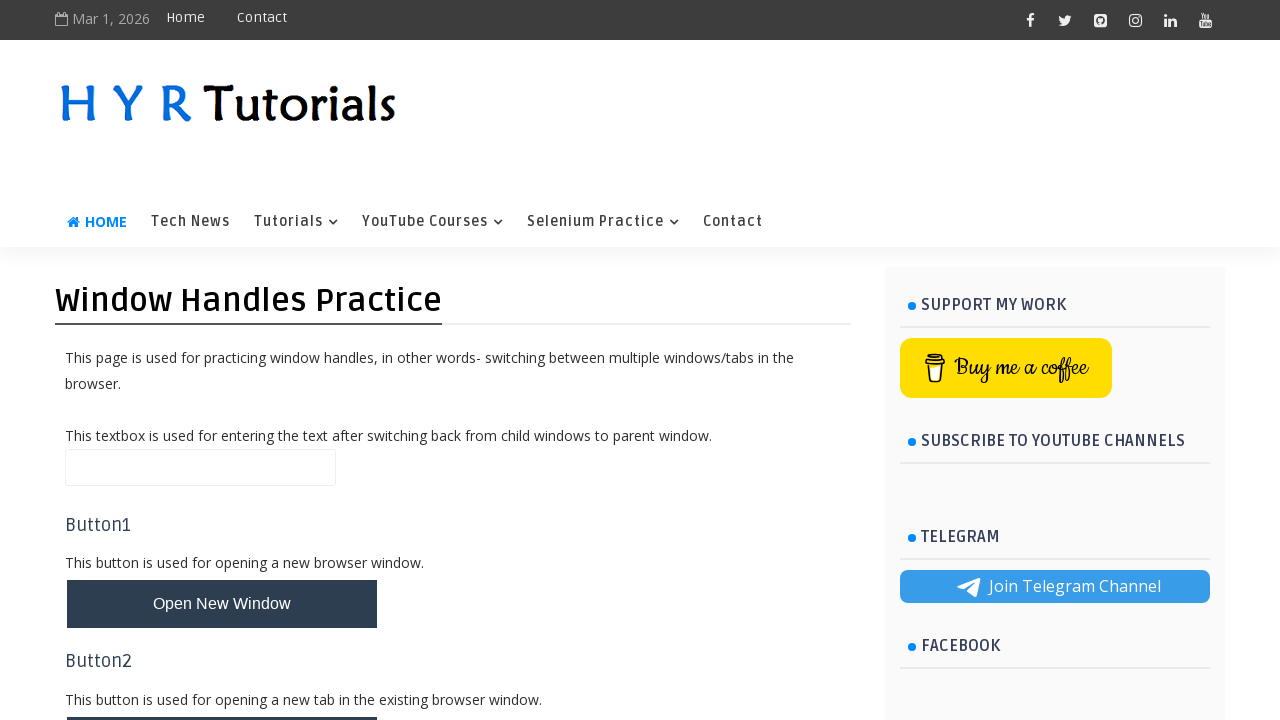

Clicked button to open new window at (222, 604) on #newWindowBtn
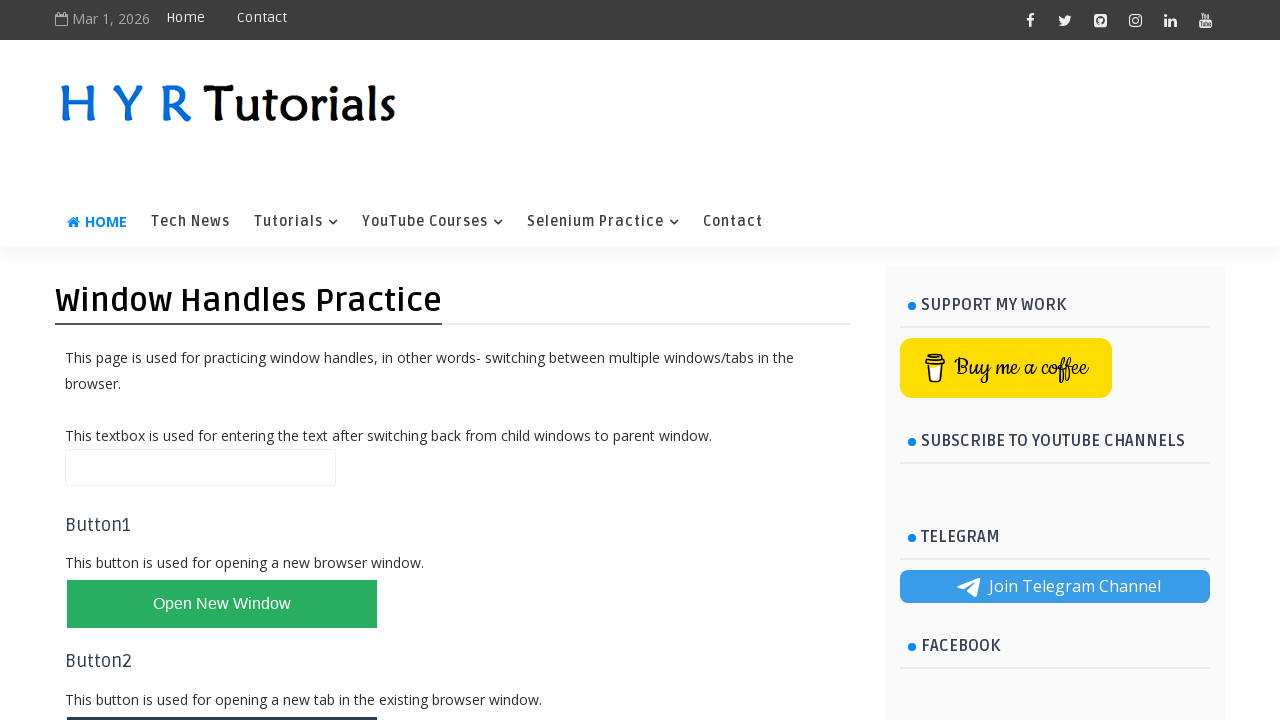

Captured new child window/page
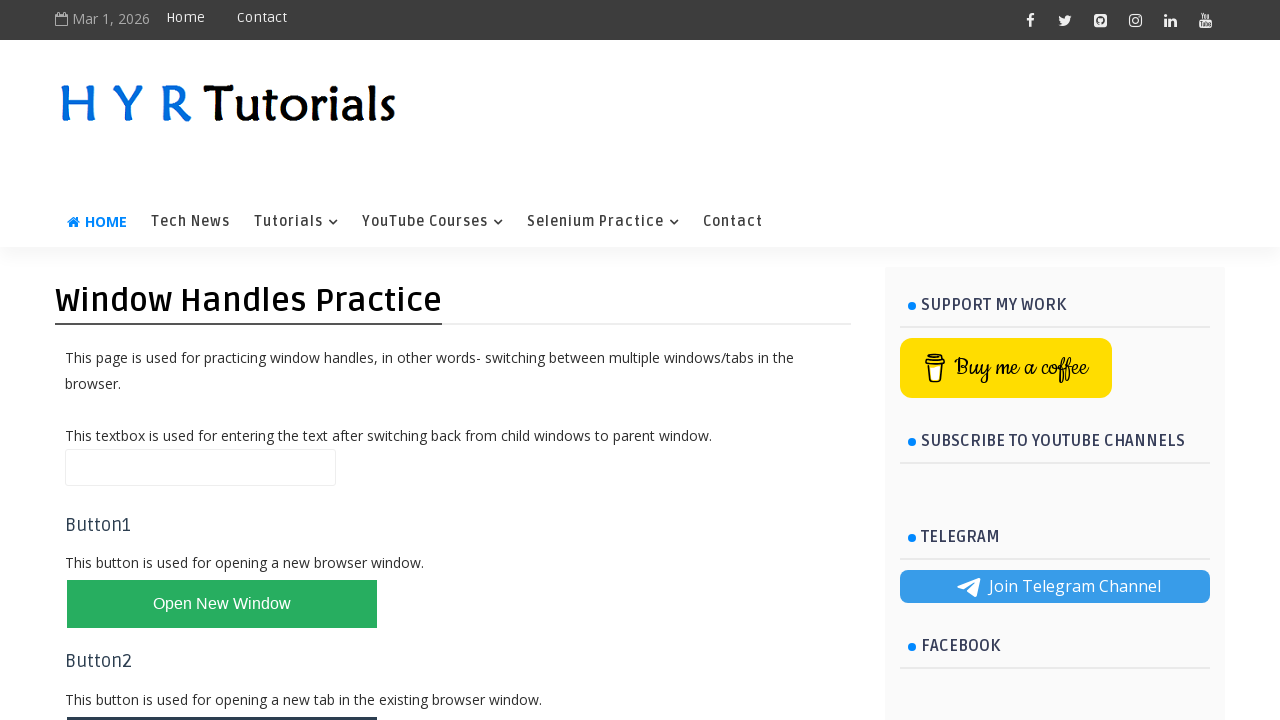

Child window loaded successfully
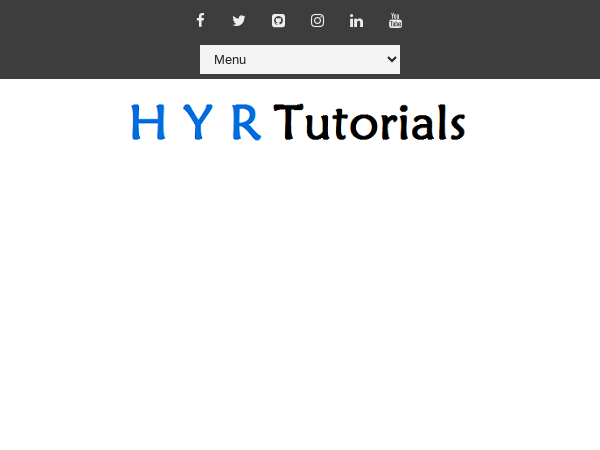

Verified child window URL is accessible
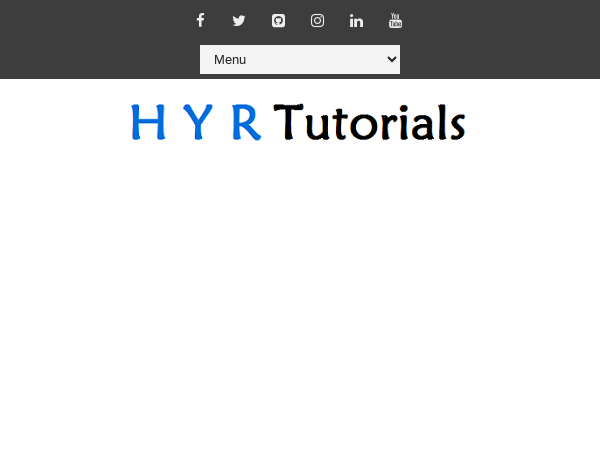

Closed the child window
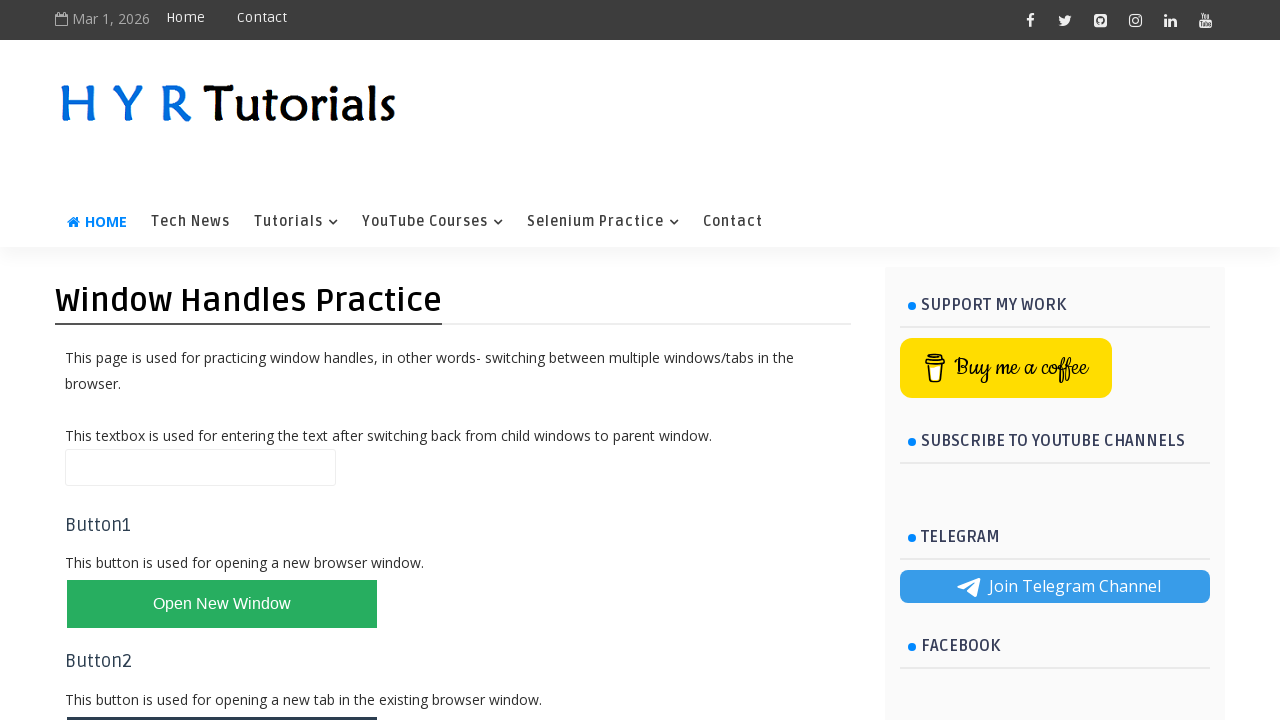

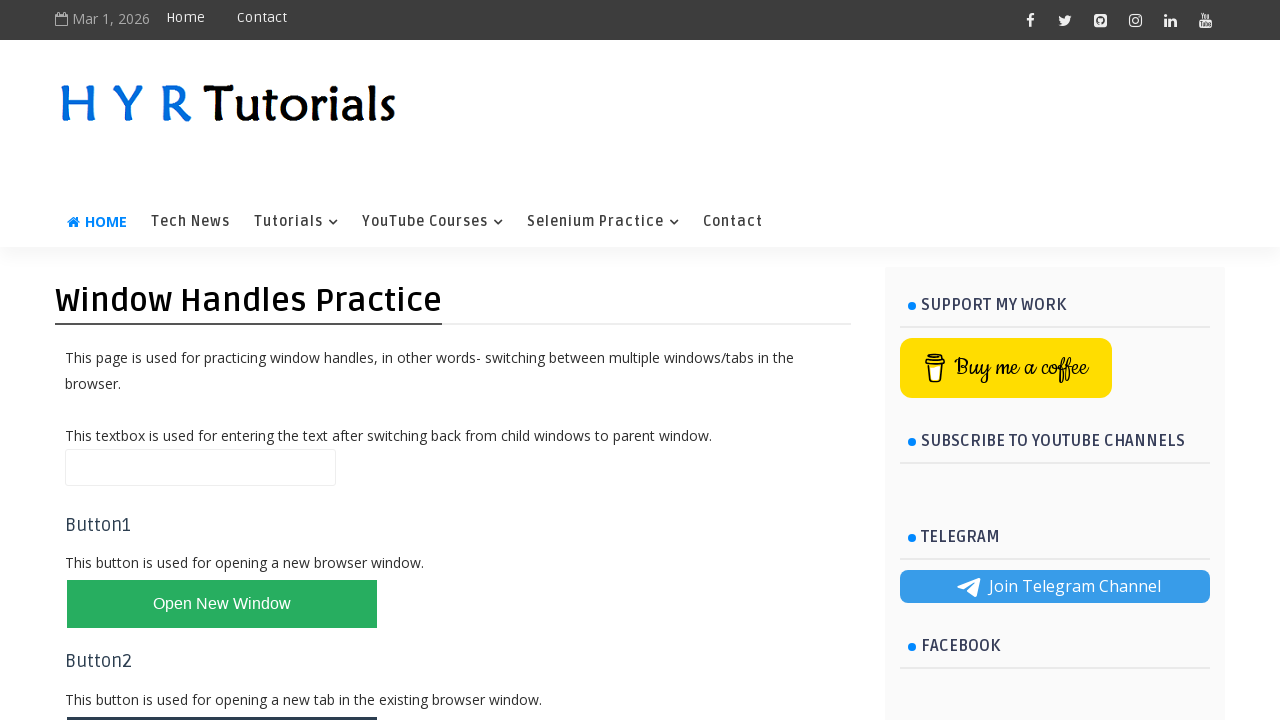